Opens Flipkart homepage and verifies the page loads successfully by waiting for a main element to appear

Starting URL: https://www.flipkart.com/

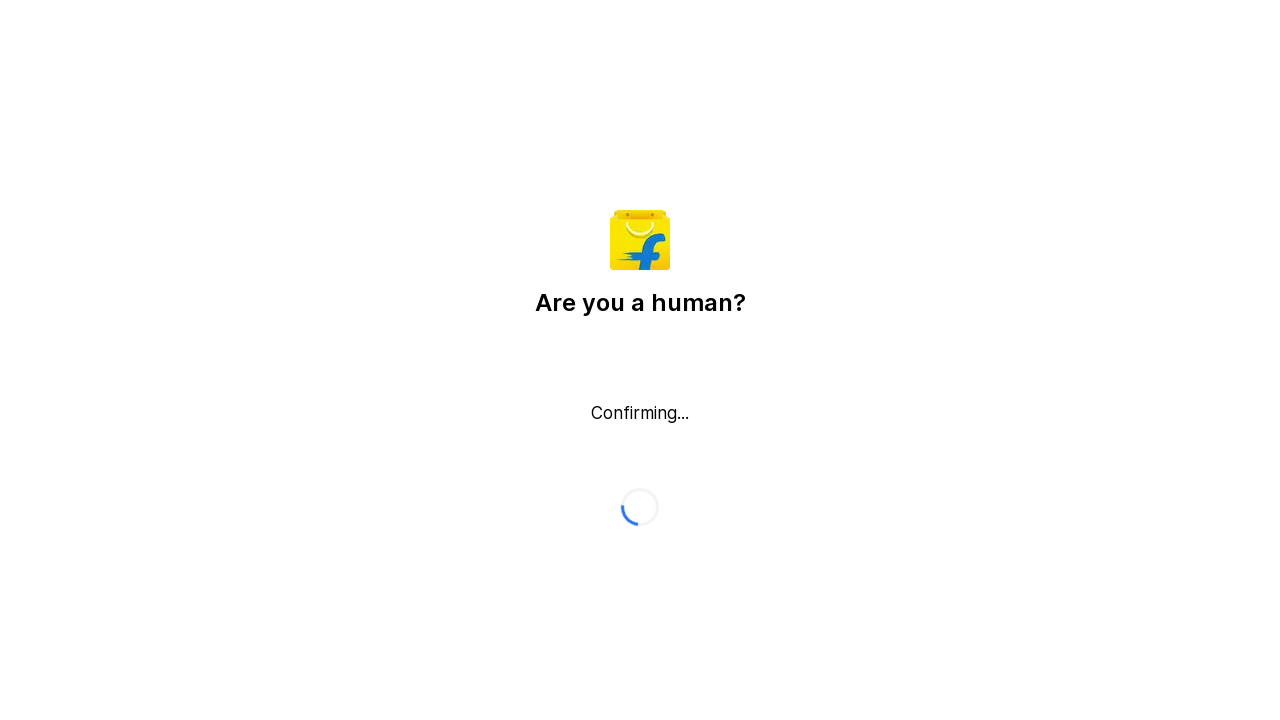

Waited for body element to load on Flipkart homepage
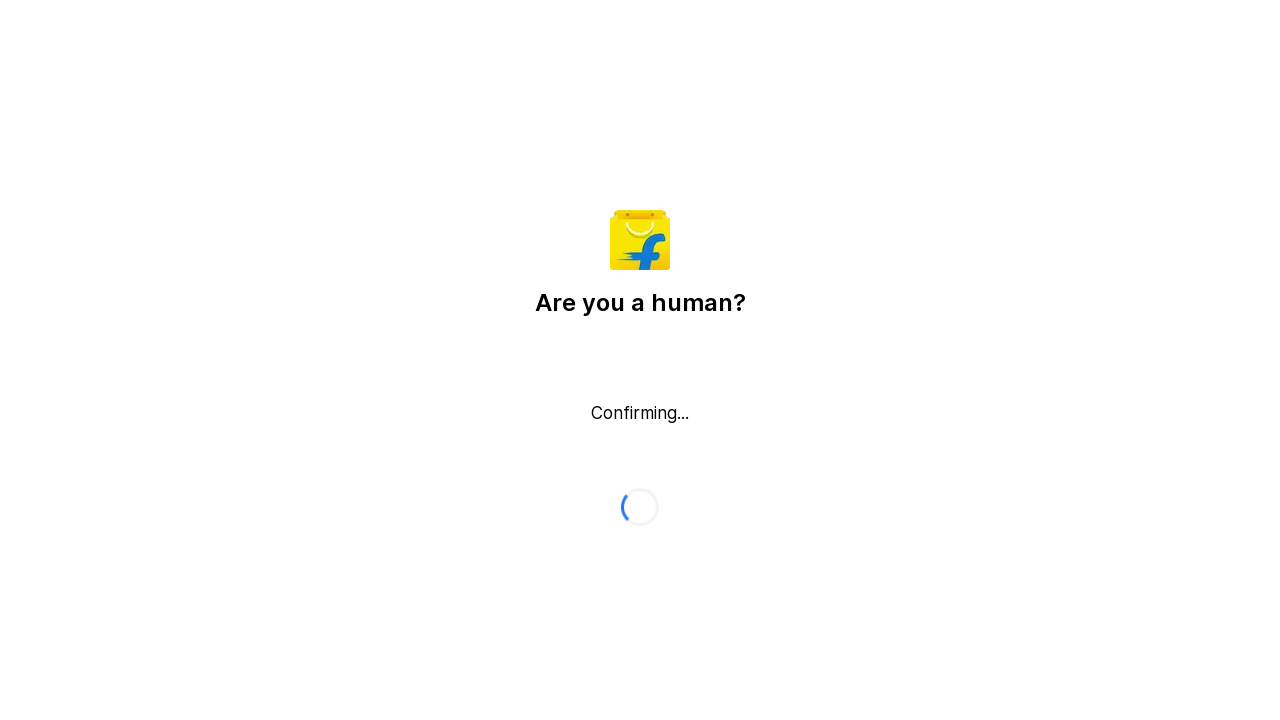

Verified page title contains 'Flipkart'
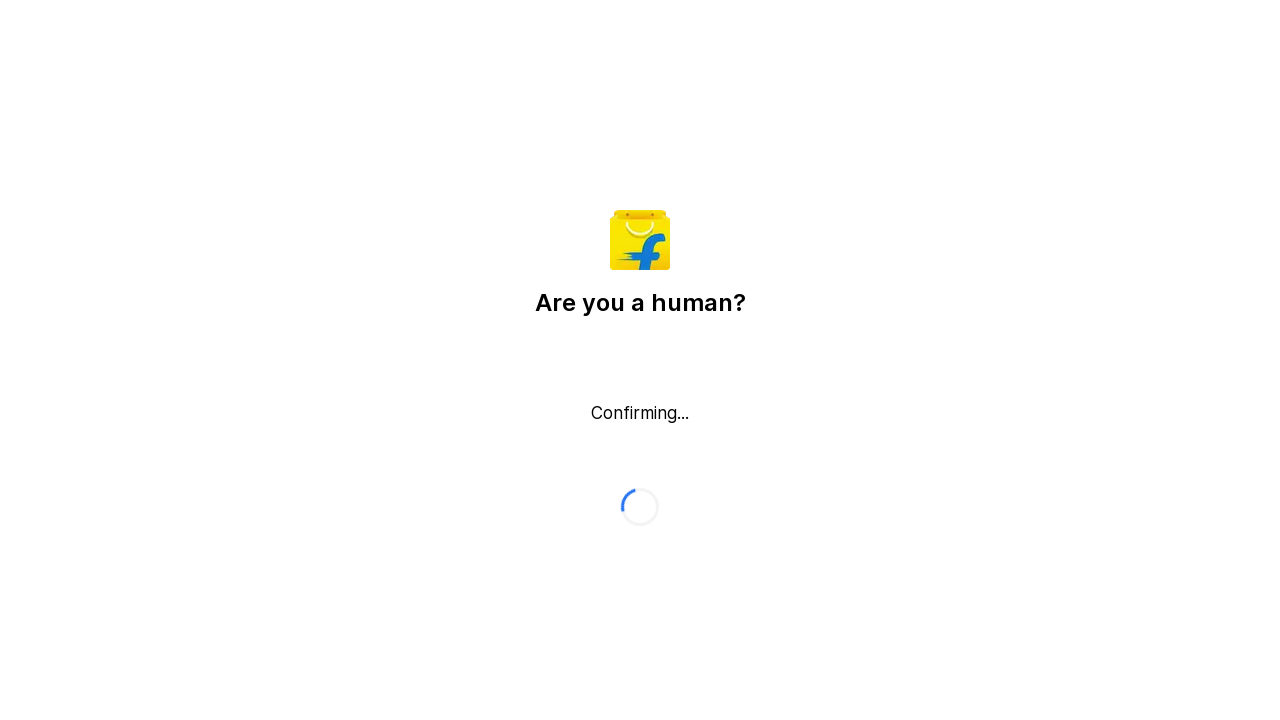

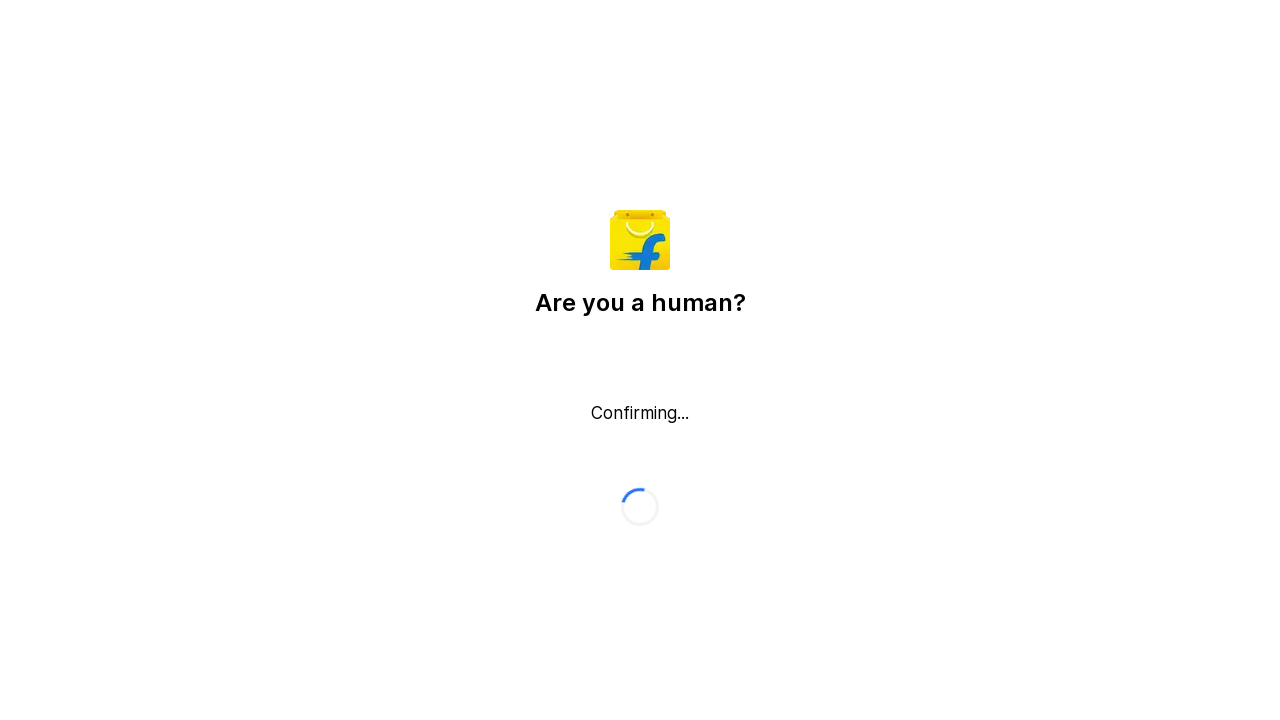